Tests dynamic loading Example 2 by clicking a link, clicking start, and verifying that a dynamically rendered element appears and is displayed

Starting URL: https://the-internet.herokuapp.com/dynamic_loading

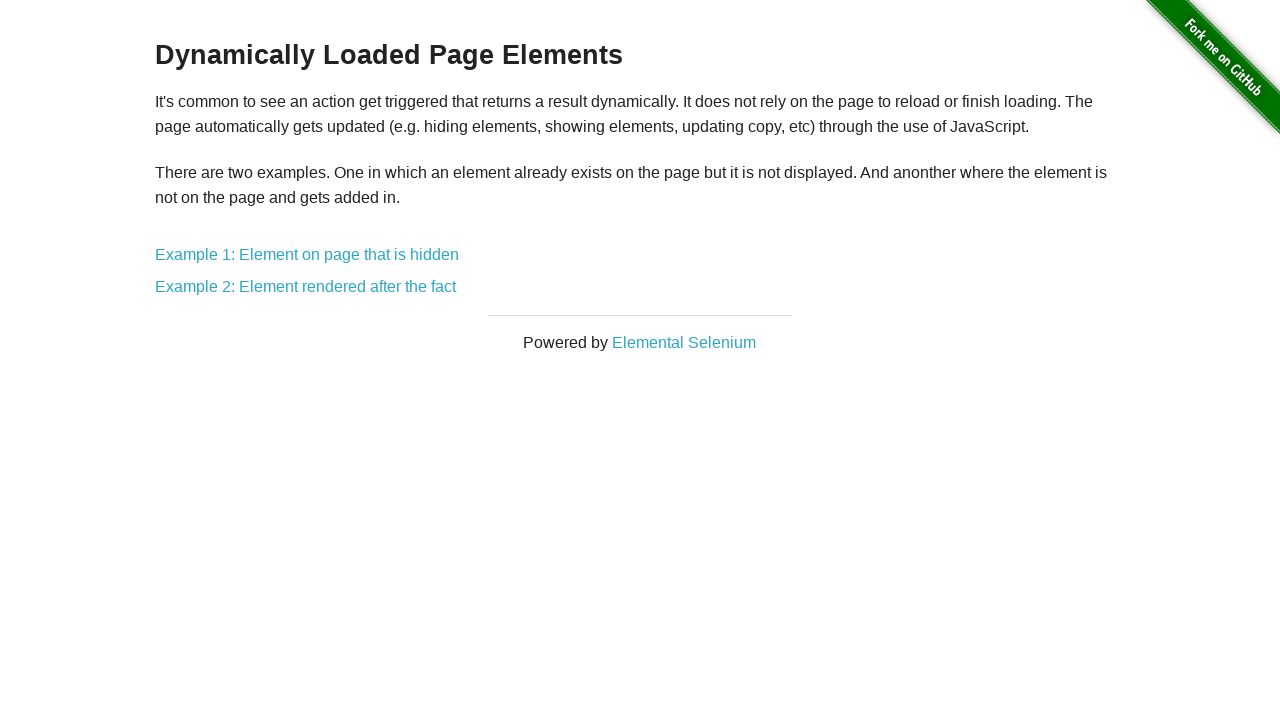

Clicked 'Example 2: Element rendered after the fact' link at (306, 287) on xpath=//a[text()='Example 2: Element rendered after the fact']
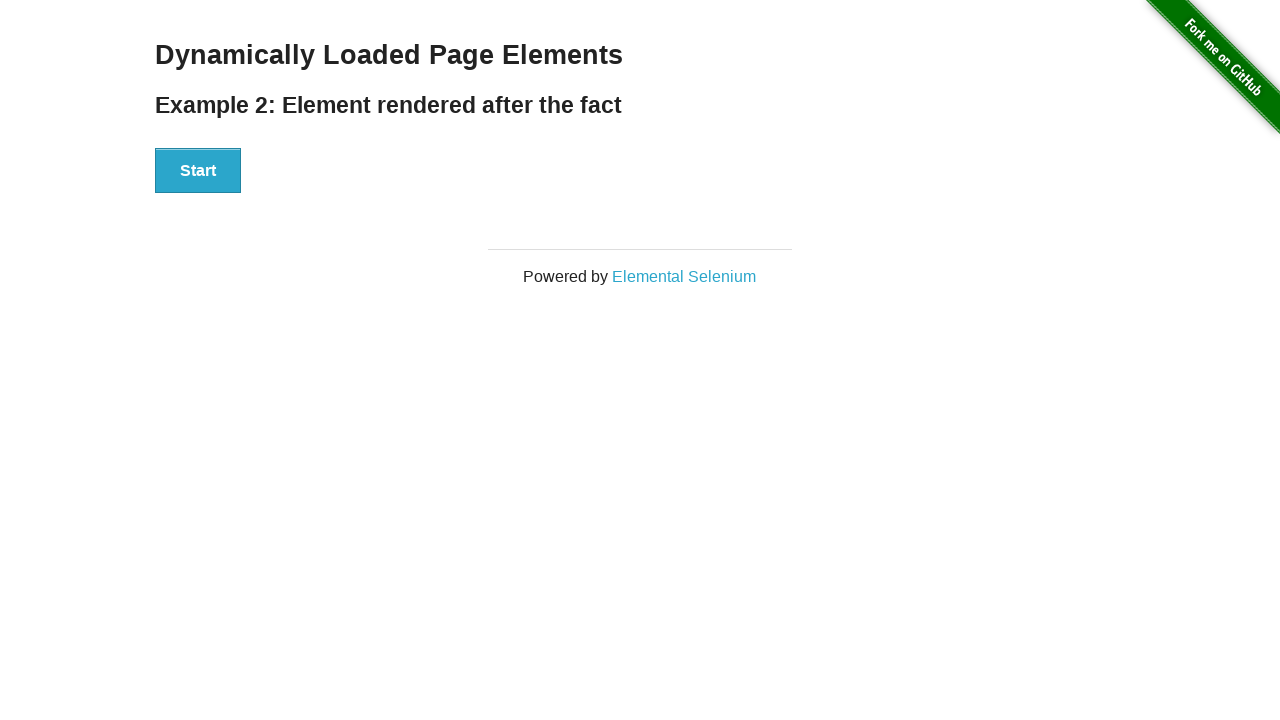

Clicked the Start button to trigger dynamic loading at (198, 171) on xpath=//button[text()='Start']
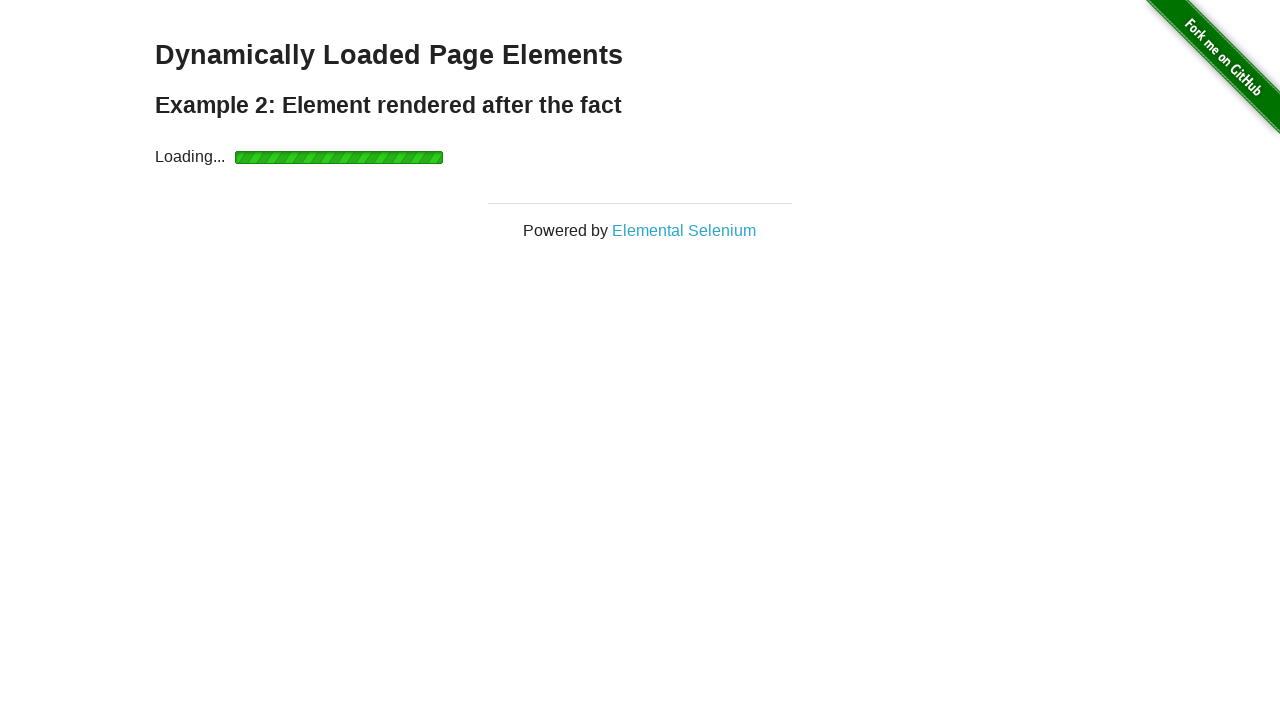

Waited for 'Hello World!' element to be rendered and visible
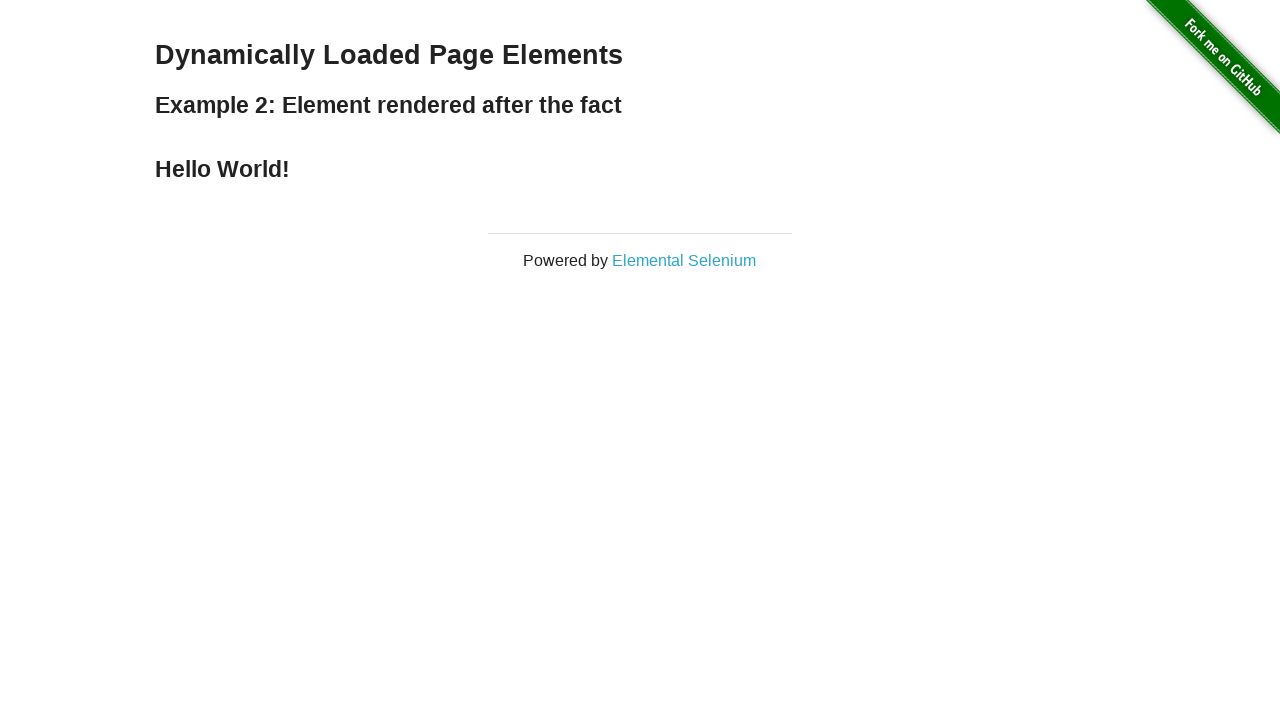

Verified that 'Hello World!' element is visible
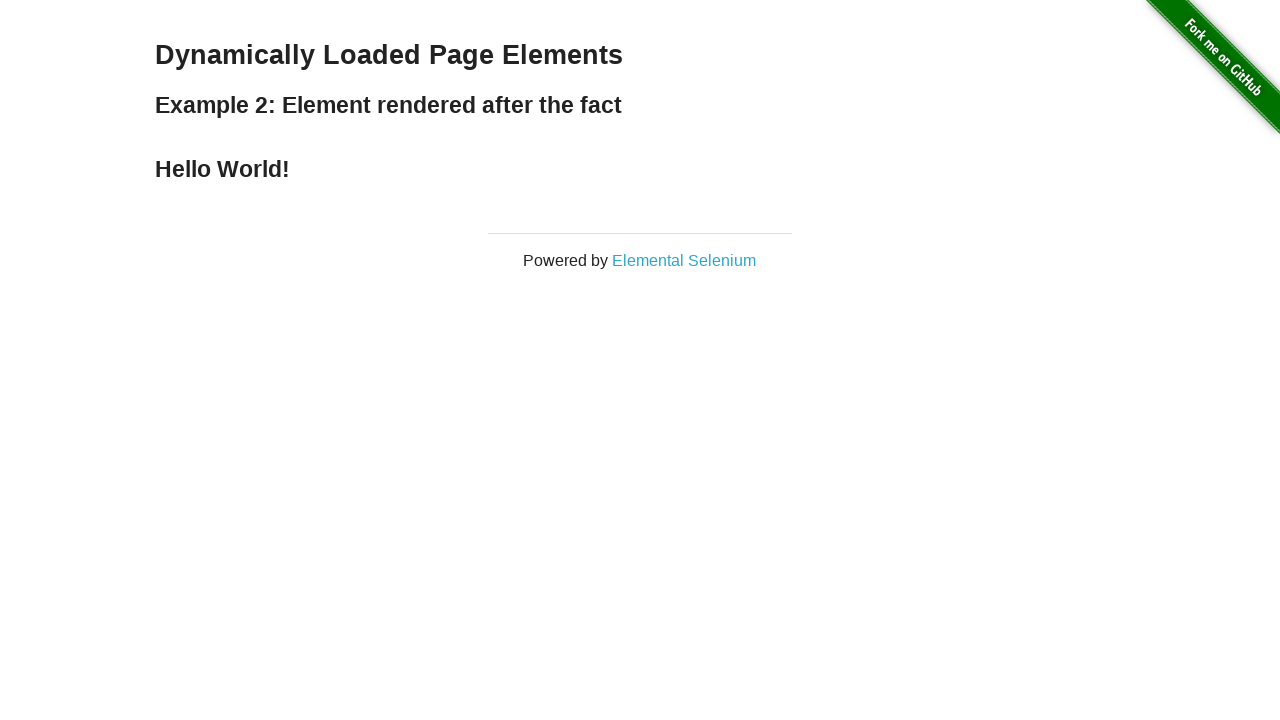

Retrieved text content: 'Hello World!'
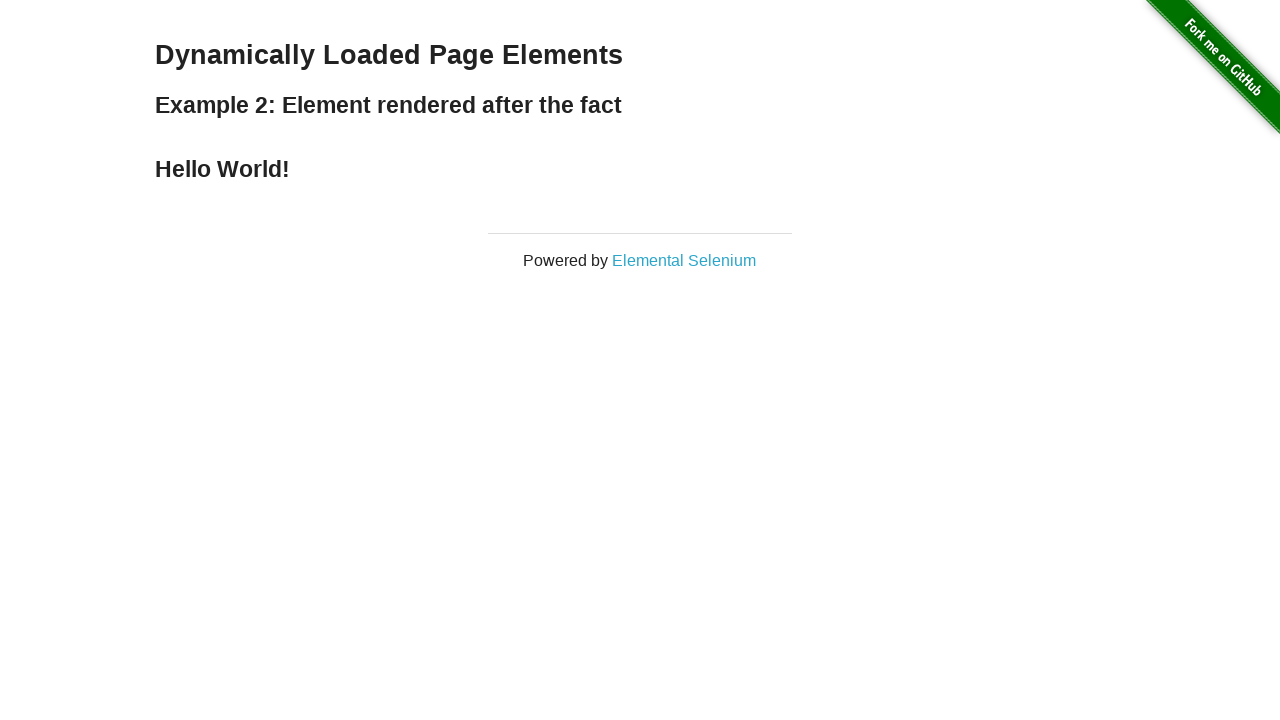

Printed Hello text: Hello World!
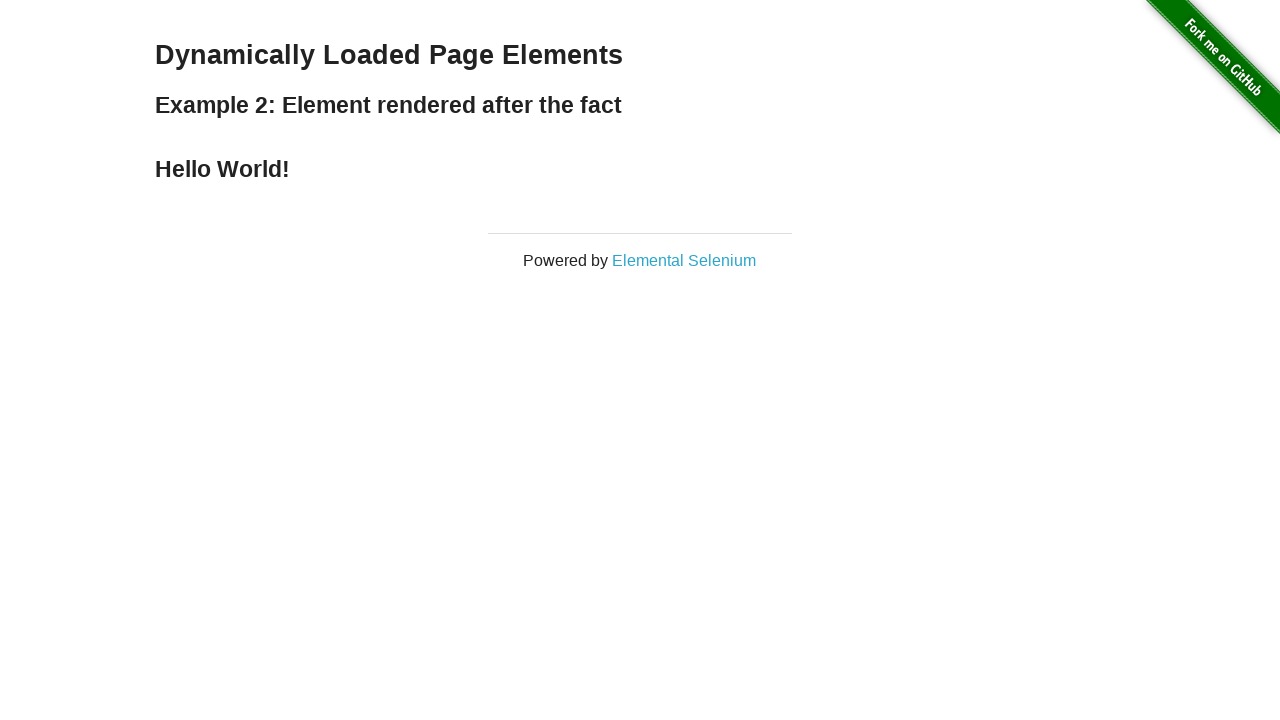

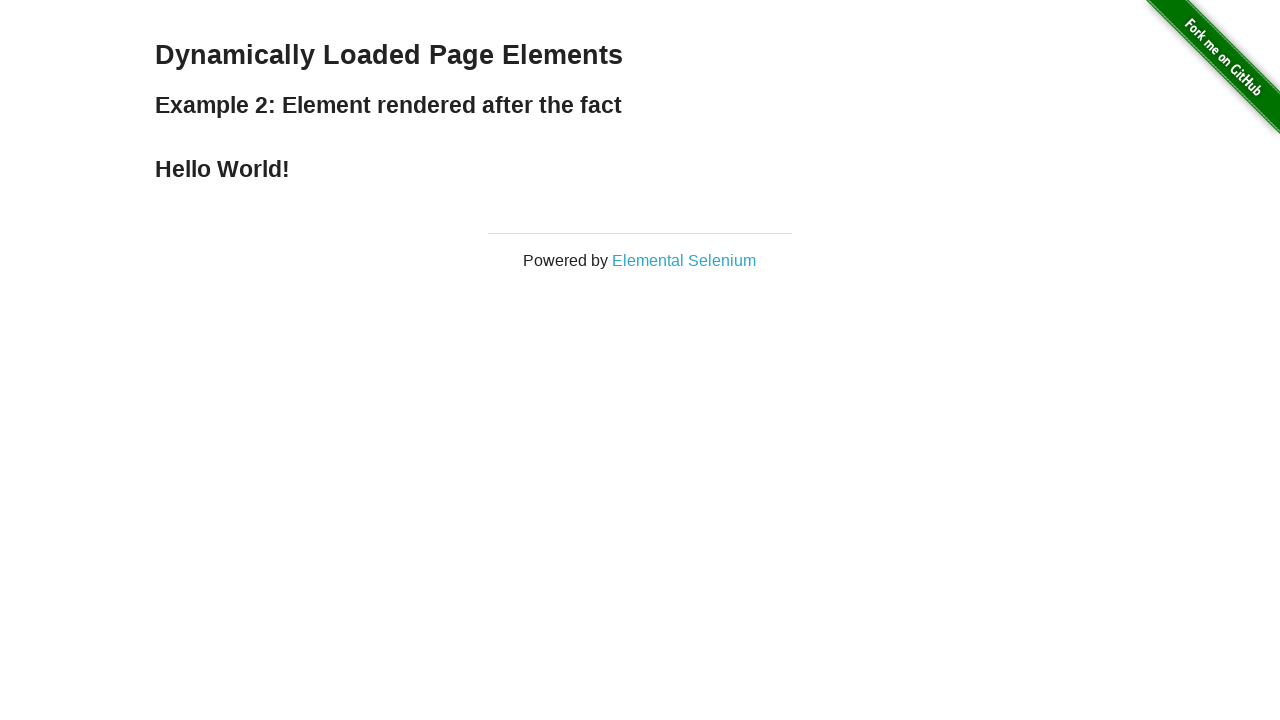